Verifies that the login button is displayed on the login page and has minimum expected dimensions (width > 80px, height > 30px).

Starting URL: https://opensource-demo.orangehrmlive.com/web/index.php/auth/login

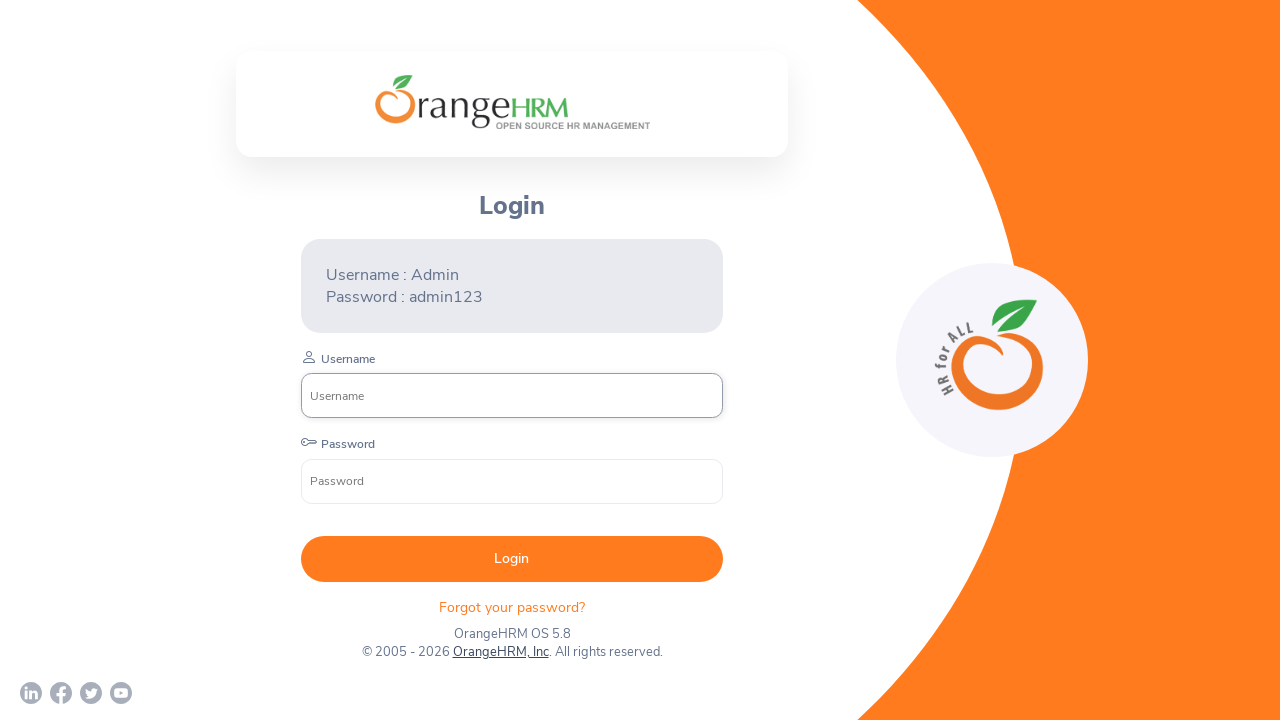

Located the login button on the page
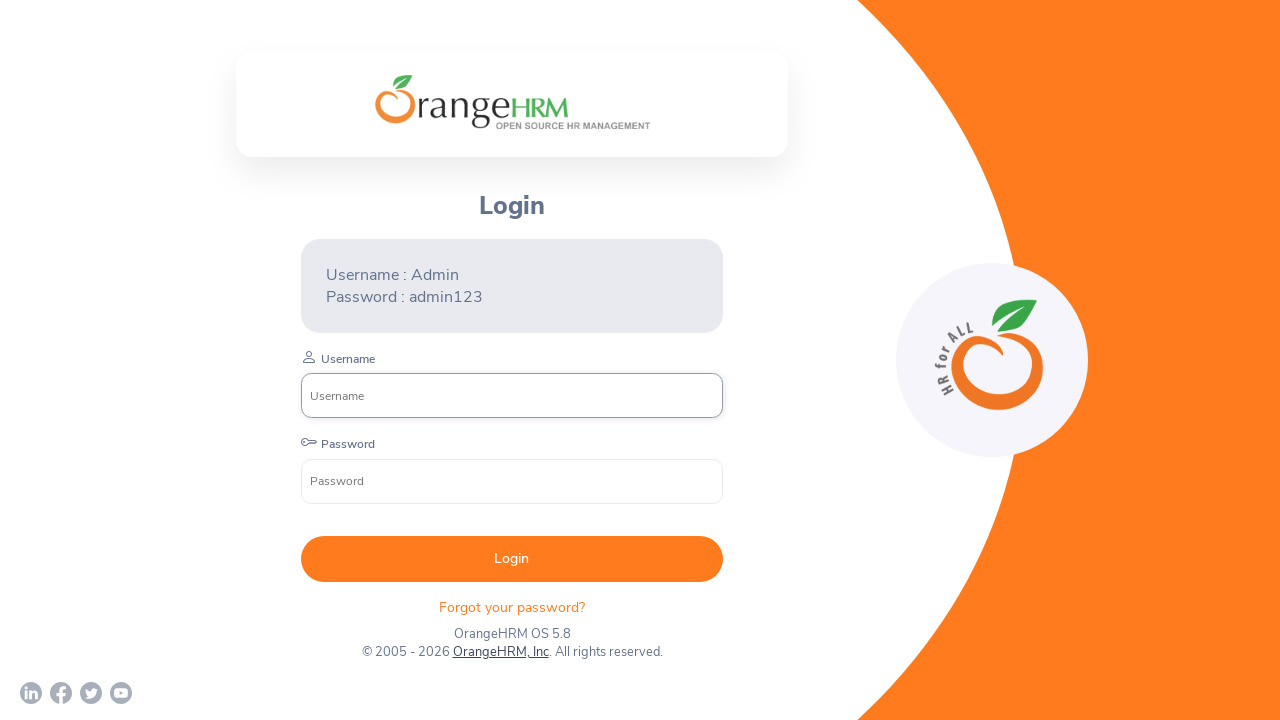

Waited for login button to become visible
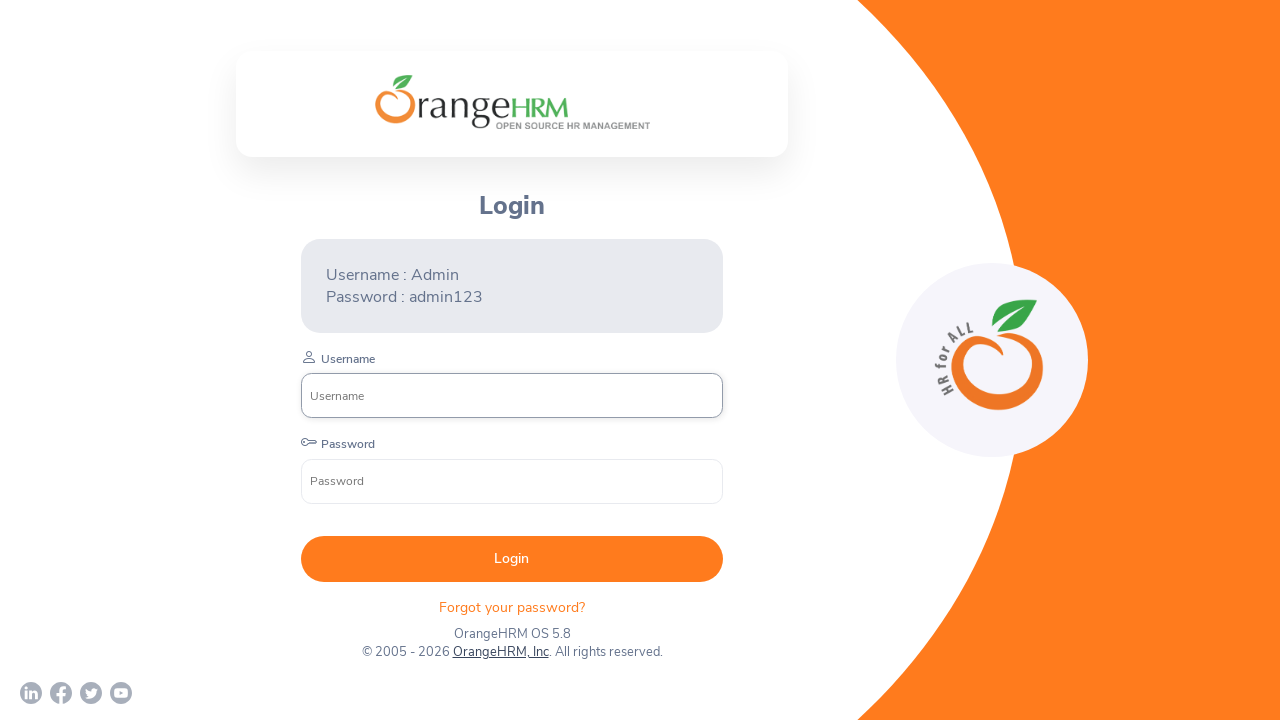

Retrieved bounding box dimensions for login button
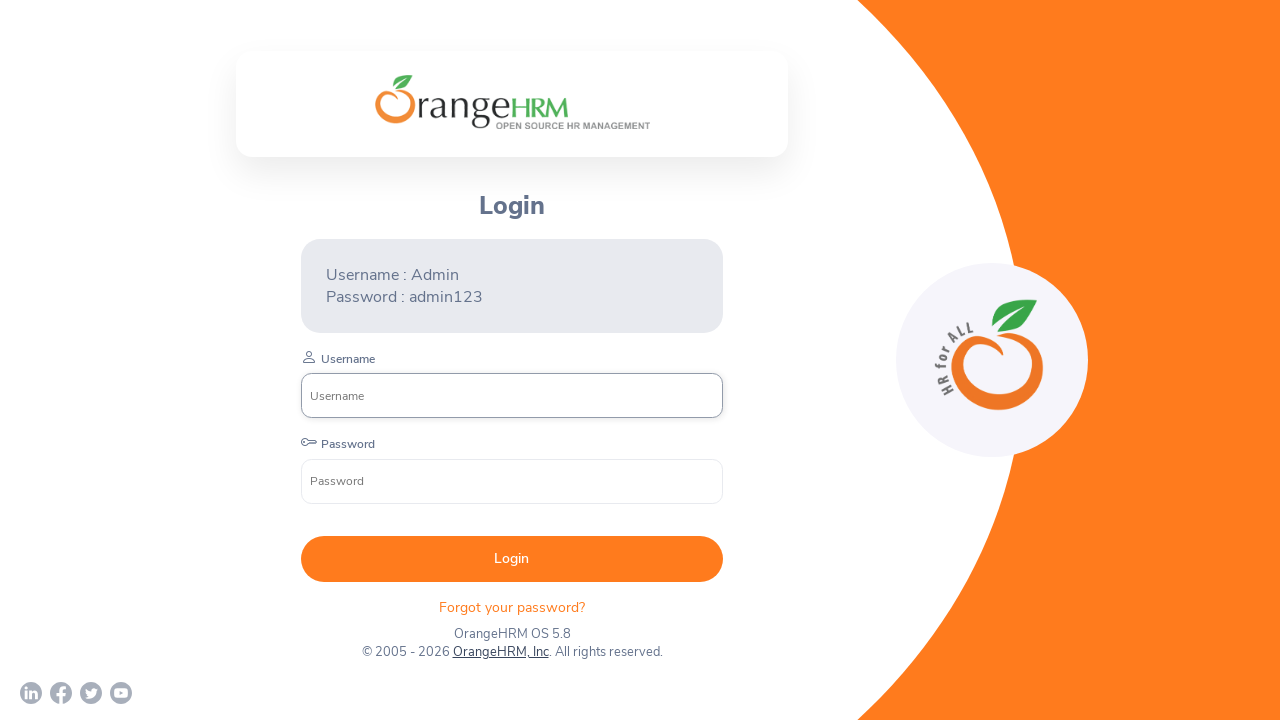

Asserted login button width > 80px (actual: 422.390625px)
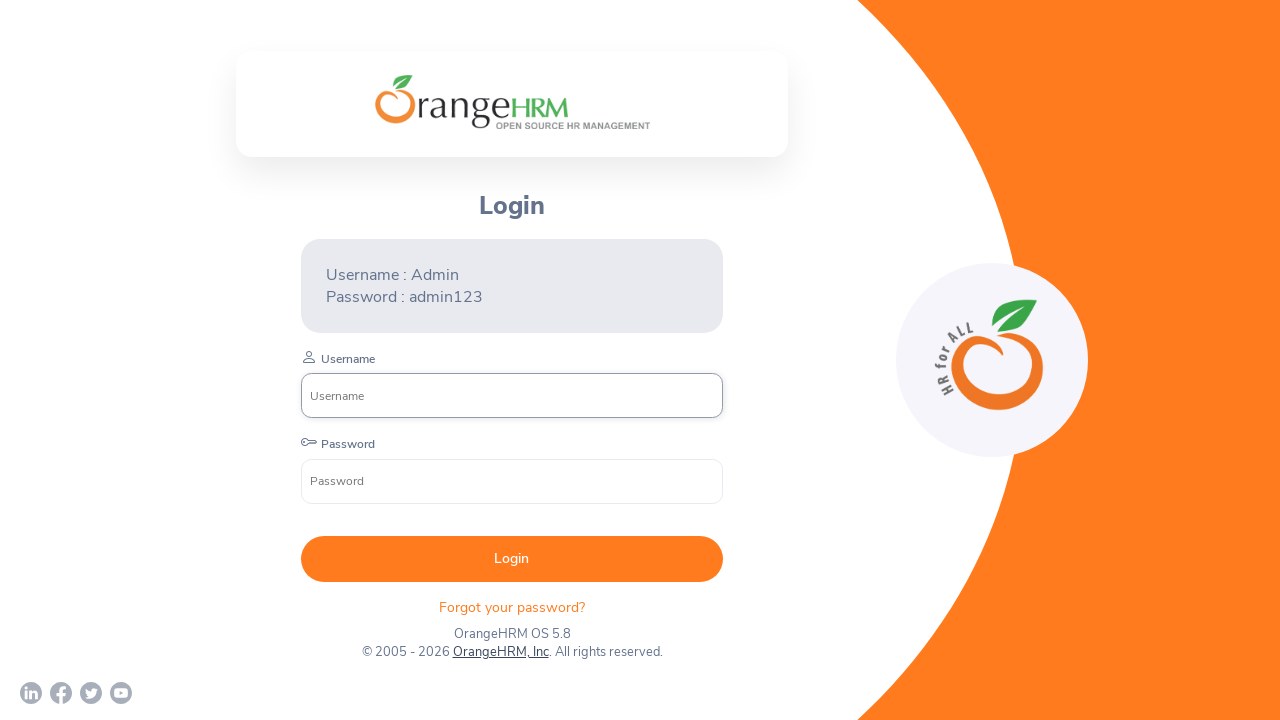

Asserted login button height > 30px (actual: 46px)
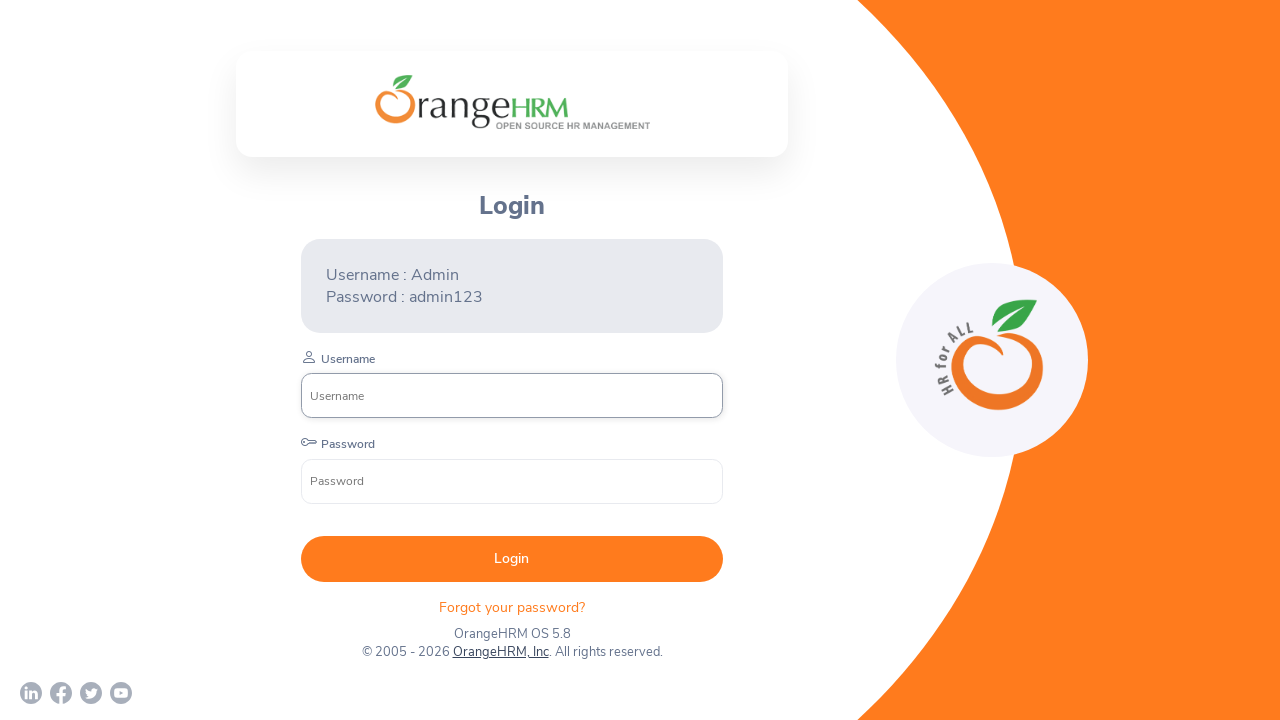

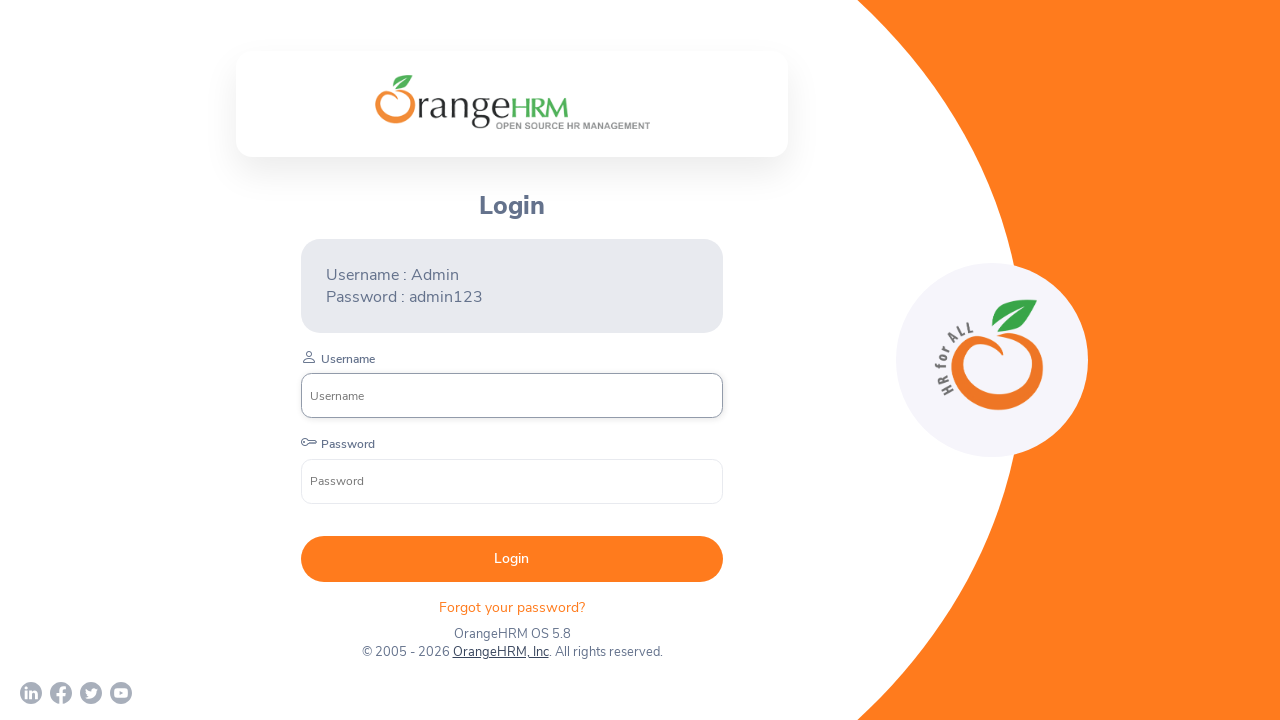